Tests dynamic loading by clicking a start button and waiting for a "Hello World!" message to become visible

Starting URL: https://the-internet.herokuapp.com/dynamic_loading/1

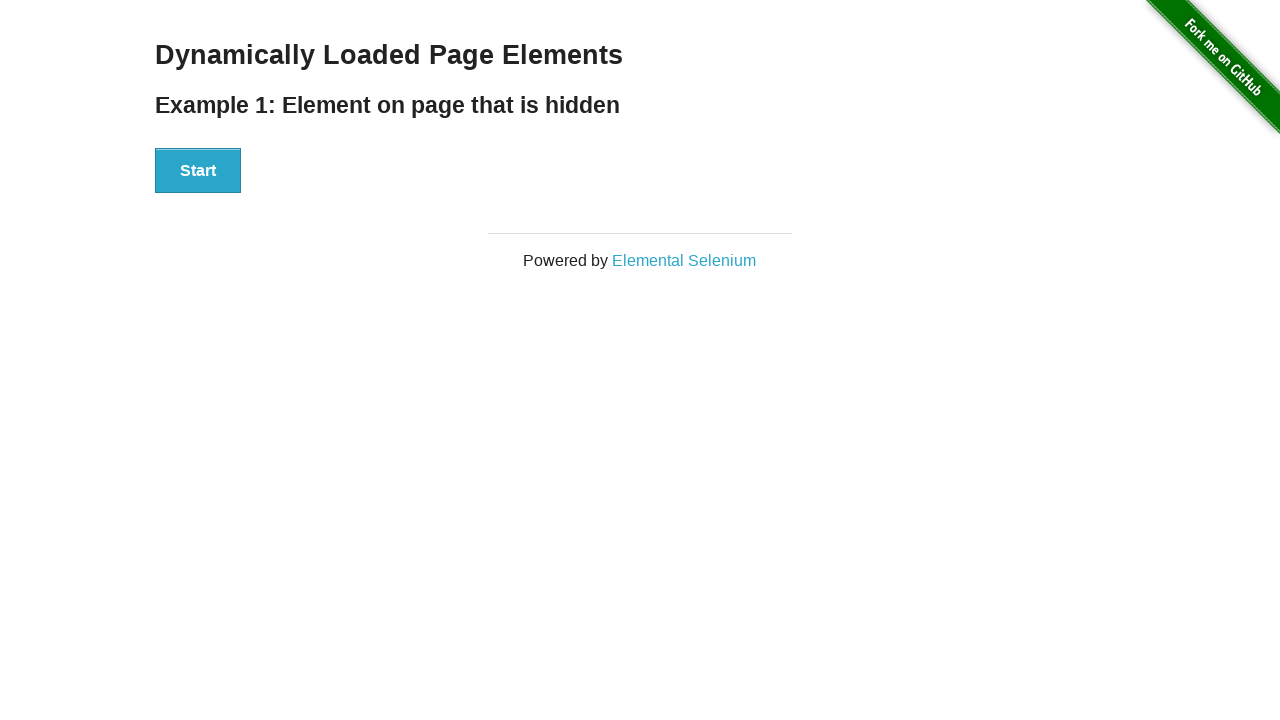

Navigated to dynamic loading test page
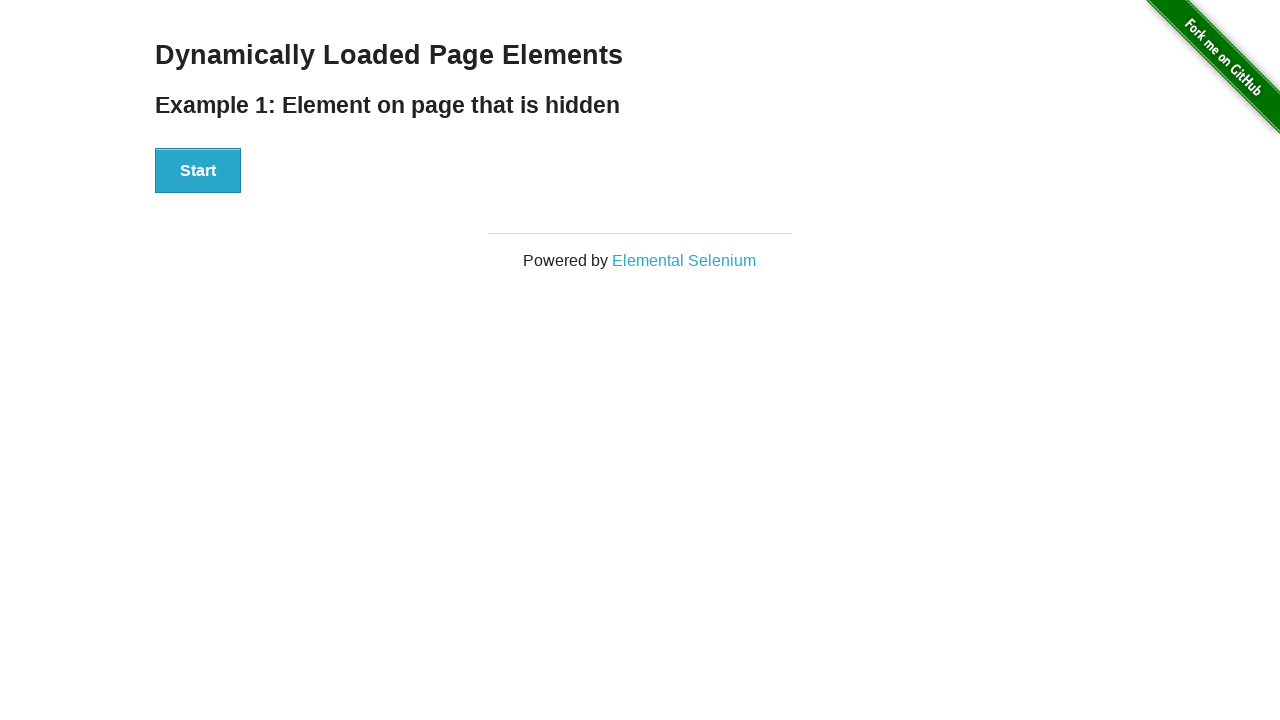

Clicked the Start button at (198, 171) on xpath=//div[@id='start']/button
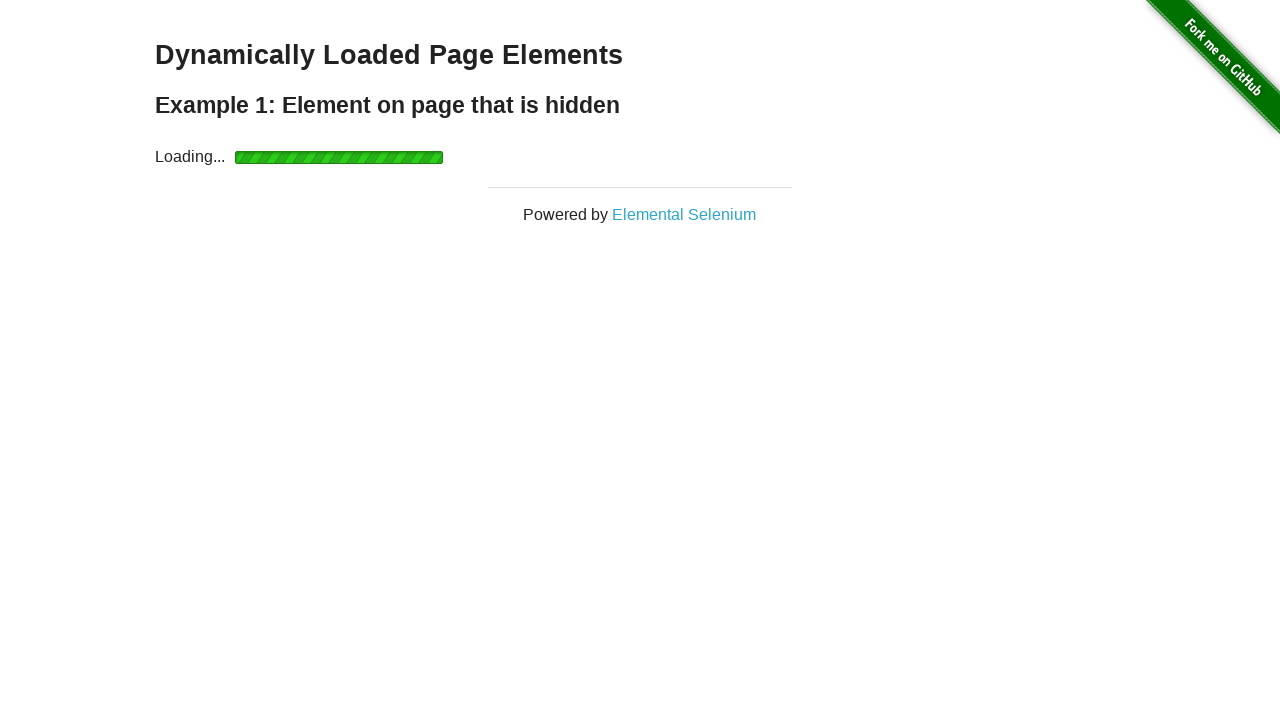

Hello World! message became visible
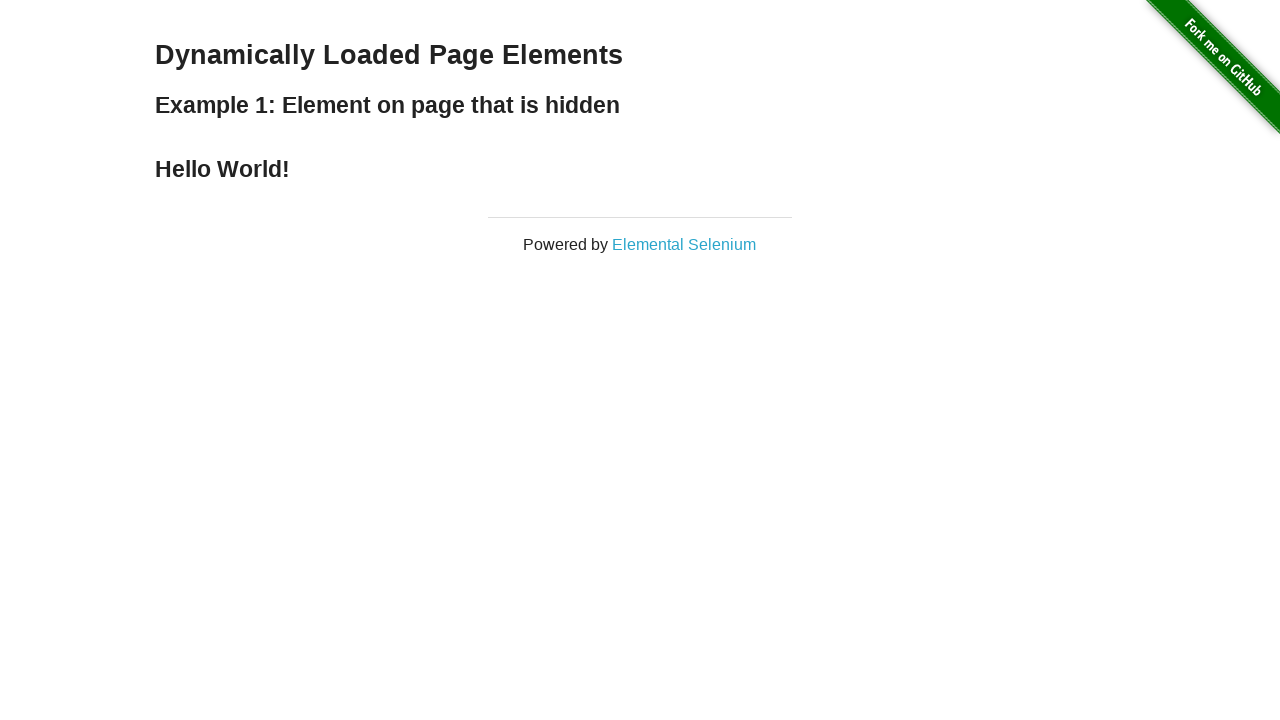

Verified that 'Hello World!' text is present in the finish element
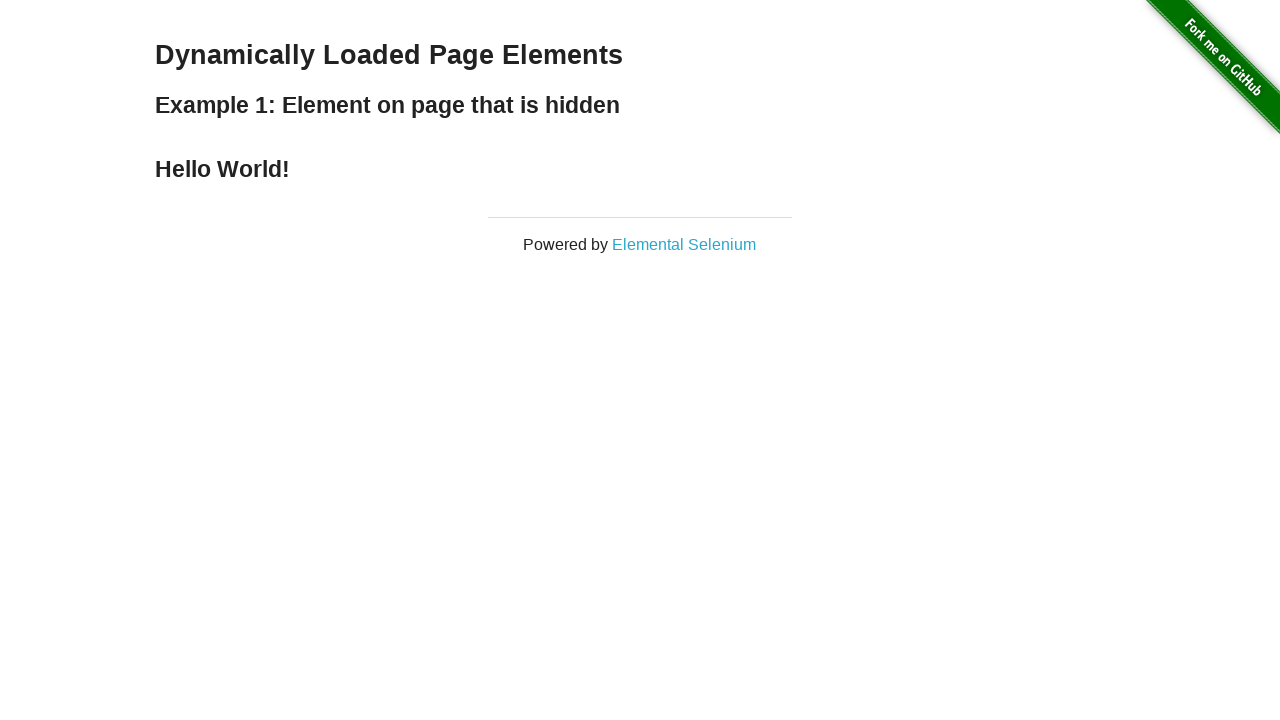

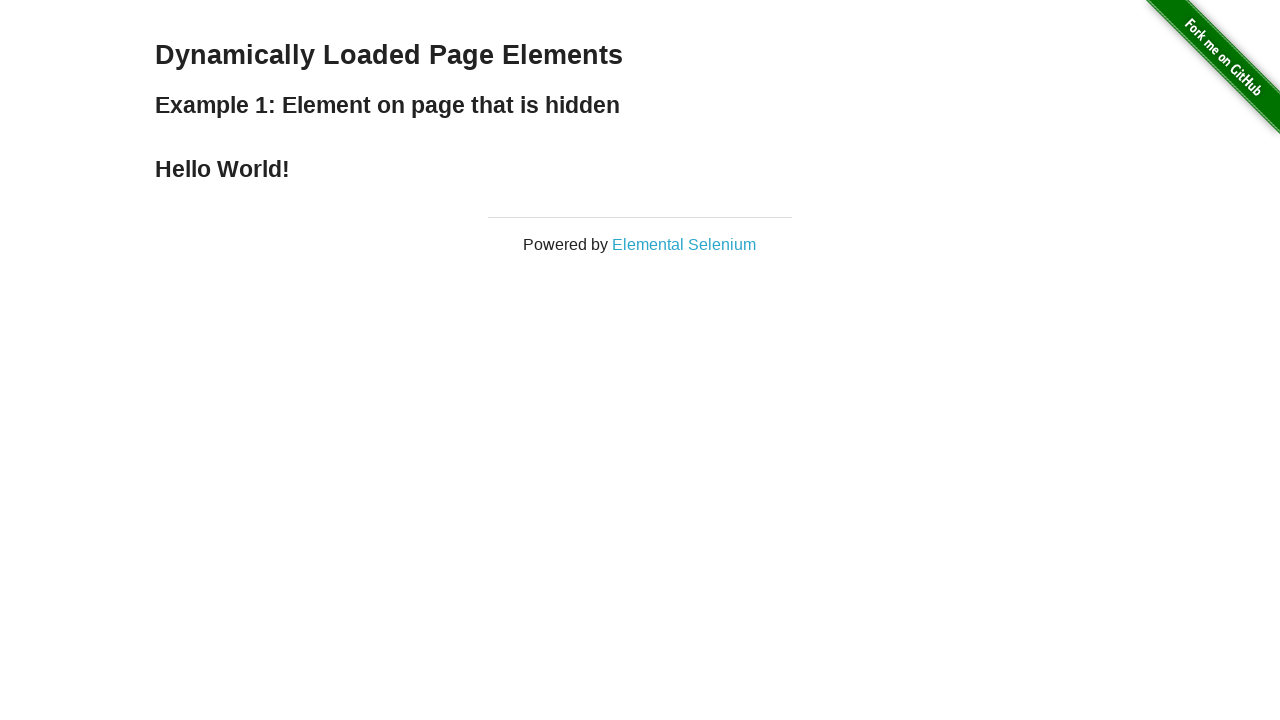